Tests filtering to display only active (incomplete) todo items

Starting URL: https://demo.playwright.dev/todomvc

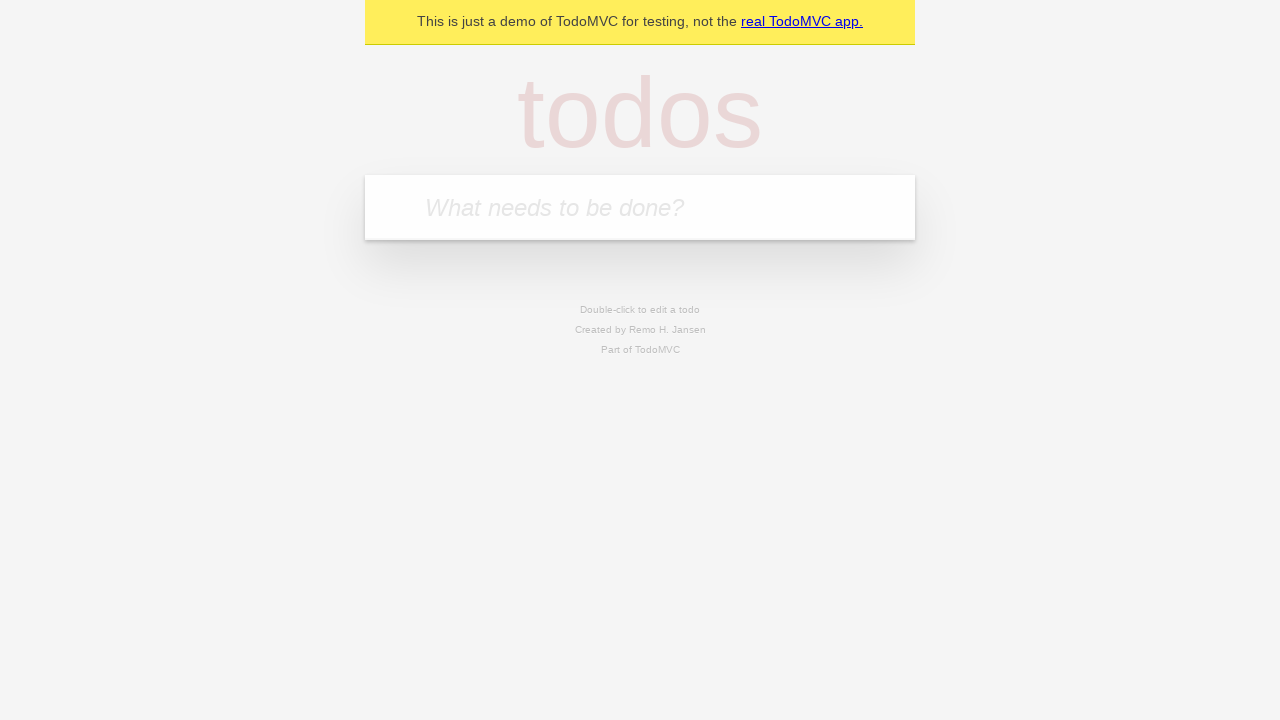

Filled todo input with 'buy some cheese' on internal:attr=[placeholder="What needs to be done?"i]
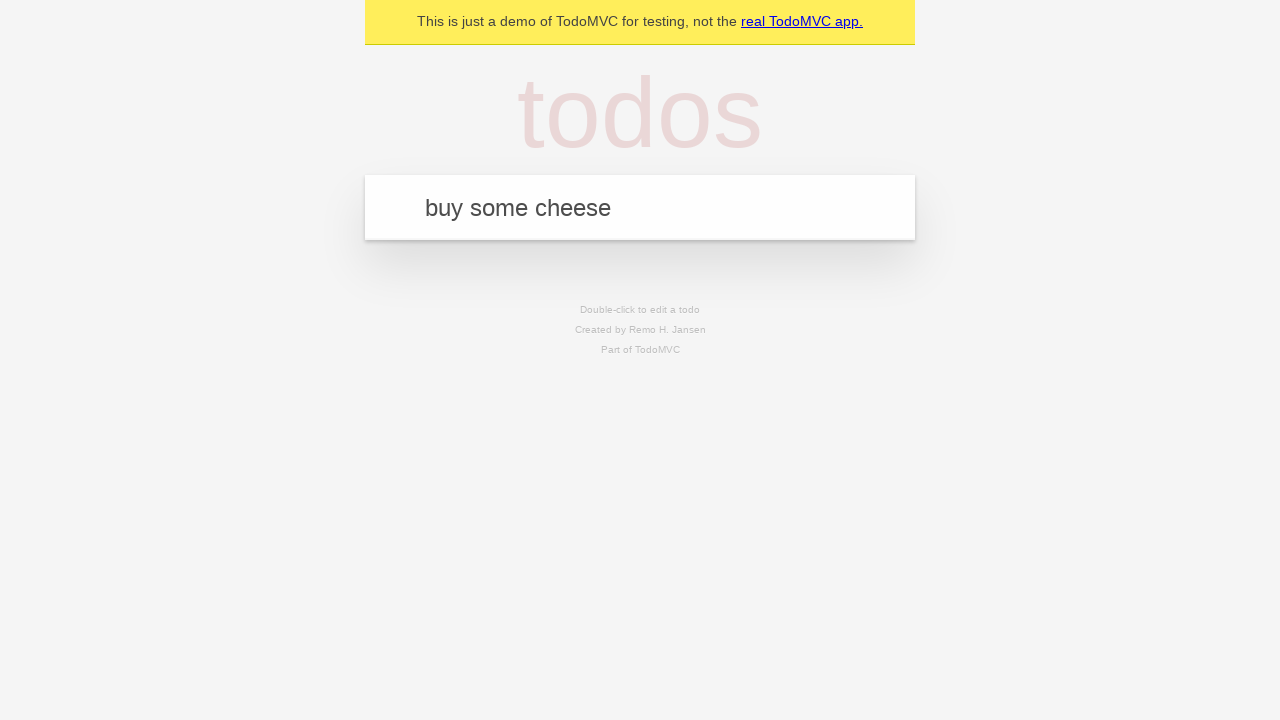

Pressed Enter to create first todo on internal:attr=[placeholder="What needs to be done?"i]
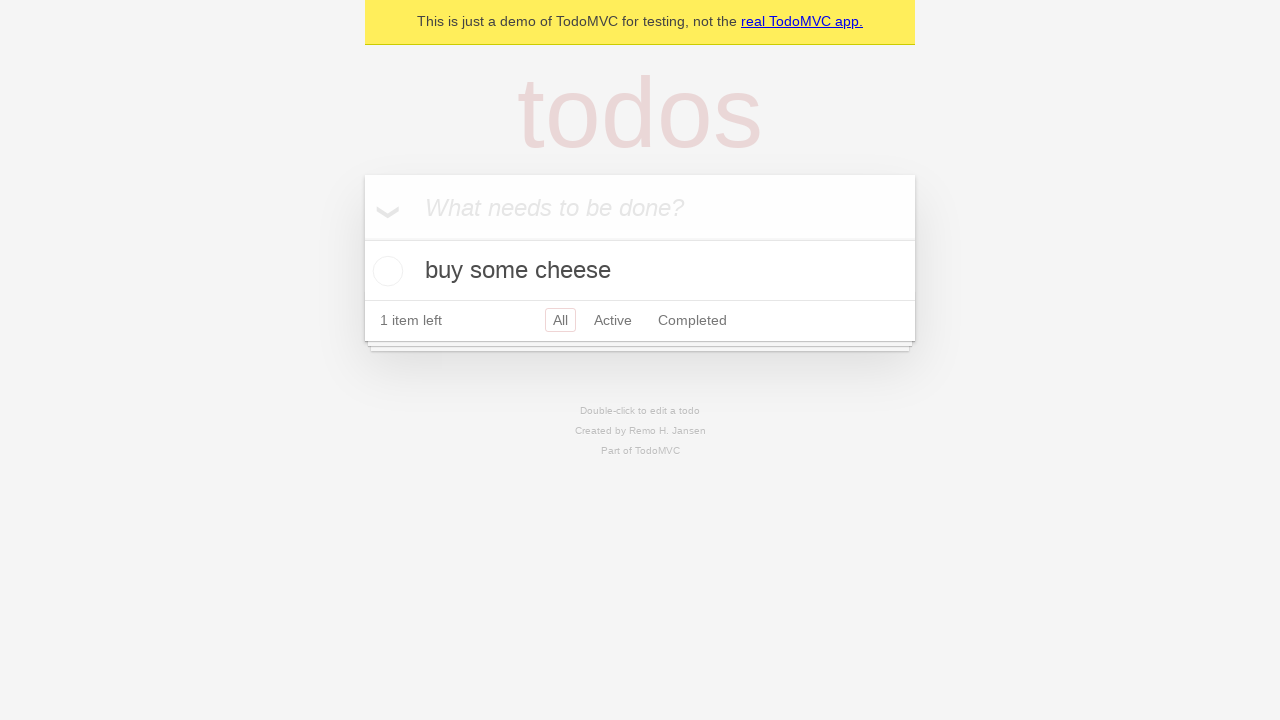

Filled todo input with 'feed the cat' on internal:attr=[placeholder="What needs to be done?"i]
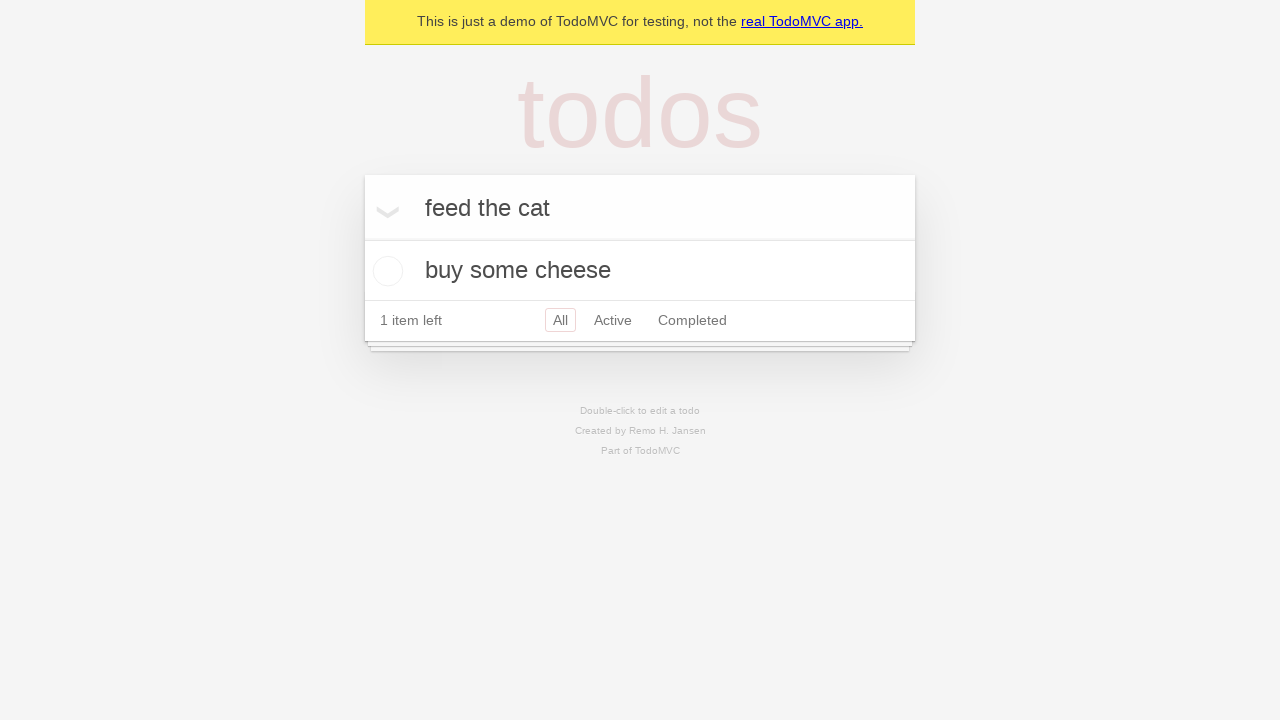

Pressed Enter to create second todo on internal:attr=[placeholder="What needs to be done?"i]
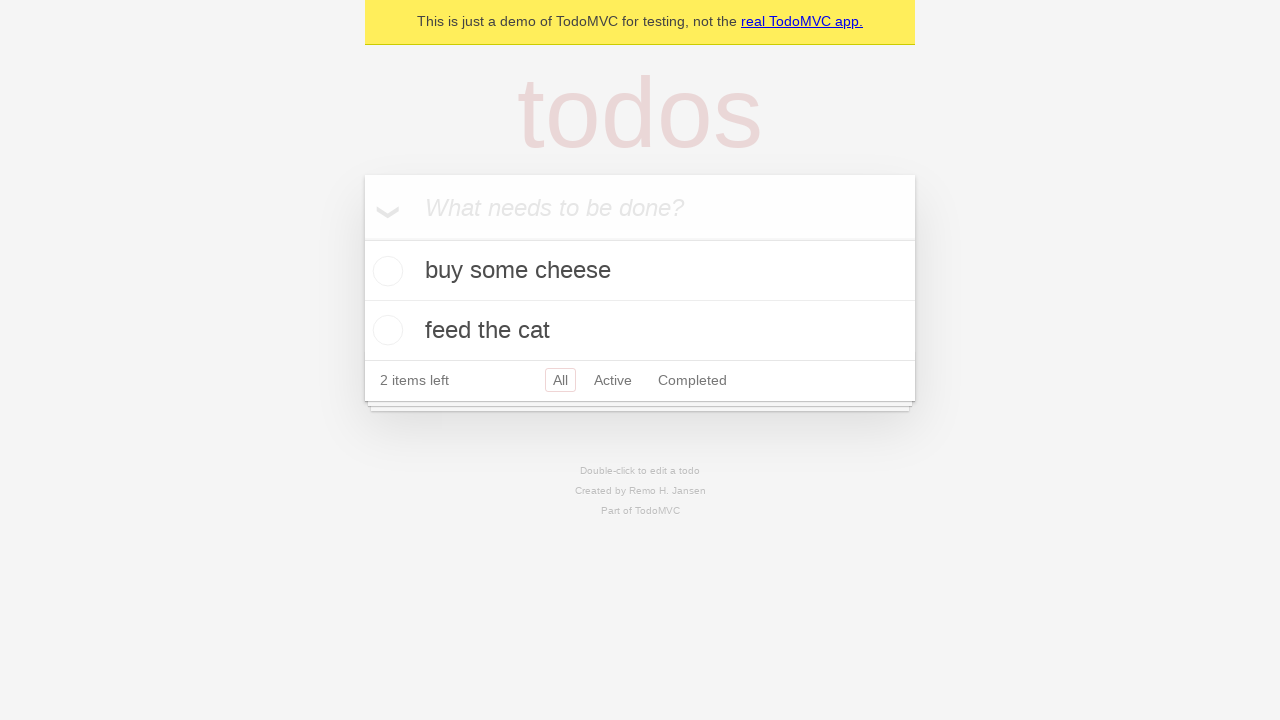

Filled todo input with 'book a doctors appointment' on internal:attr=[placeholder="What needs to be done?"i]
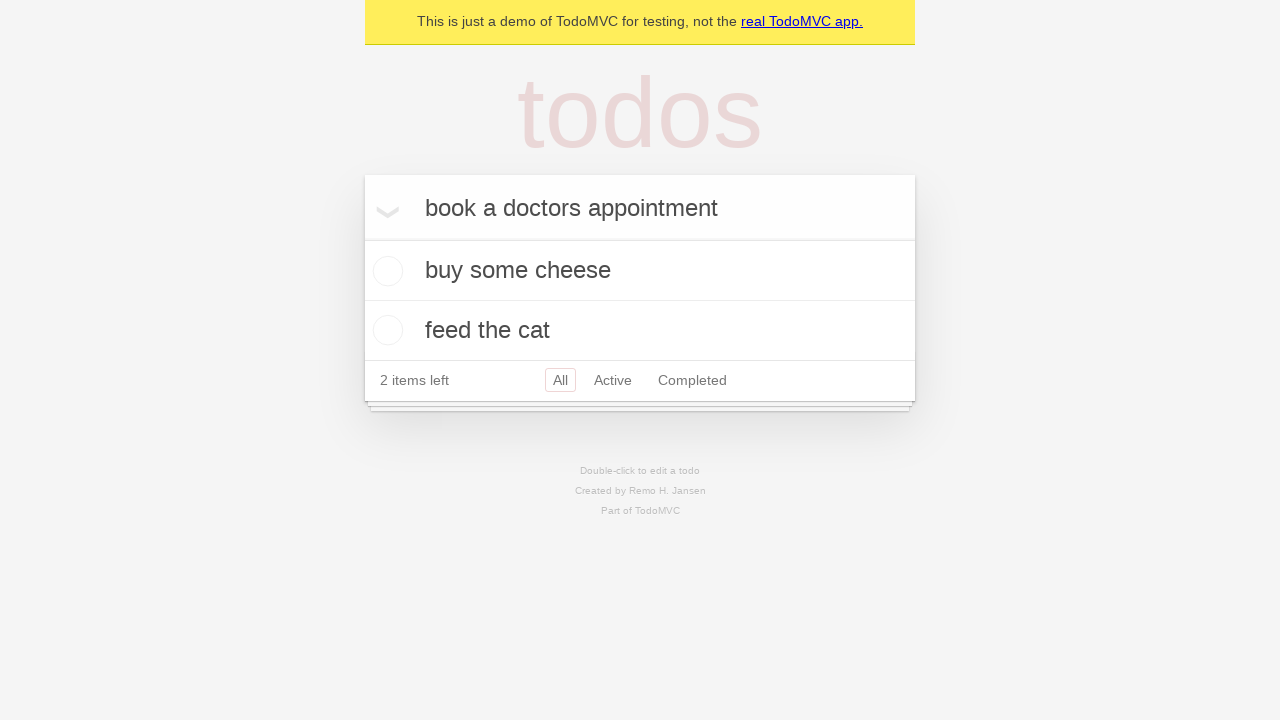

Pressed Enter to create third todo on internal:attr=[placeholder="What needs to be done?"i]
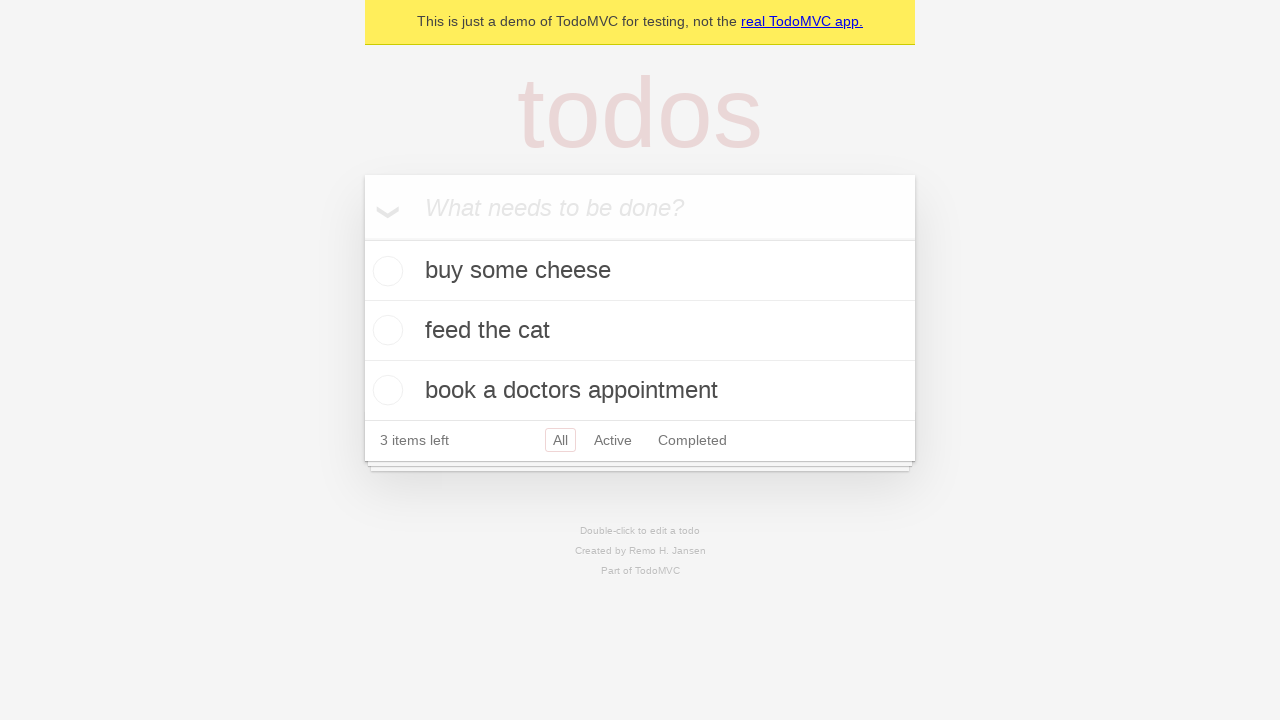

Waited for all 3 todos to be created
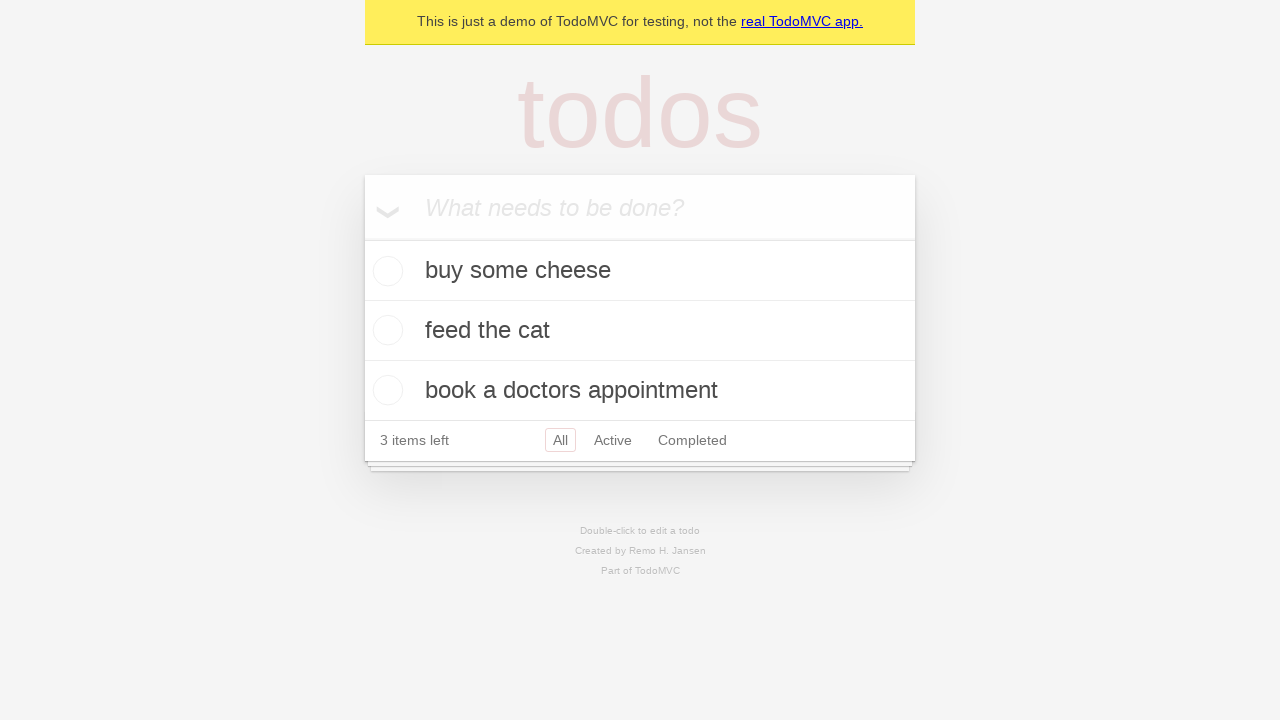

Checked the second todo item as complete at (385, 330) on internal:testid=[data-testid="todo-item"s] >> nth=1 >> internal:role=checkbox
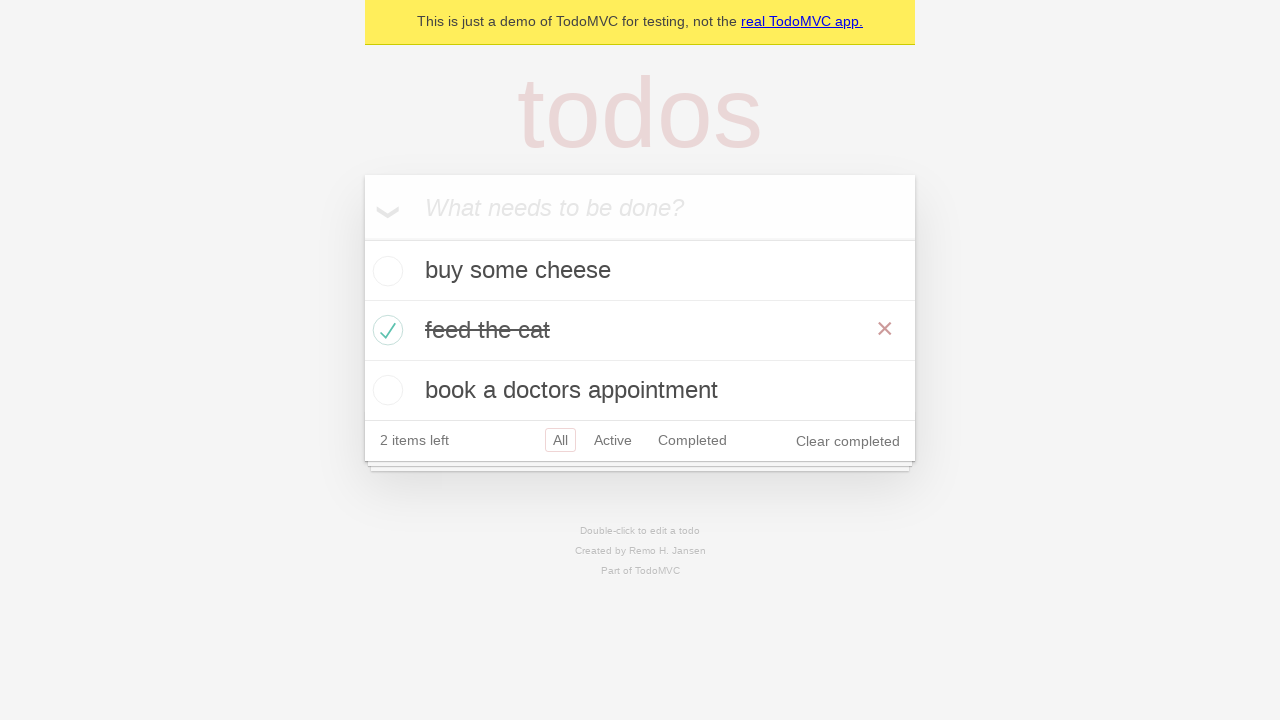

Clicked the Active filter to display only incomplete todos at (613, 440) on internal:role=link[name="Active"i]
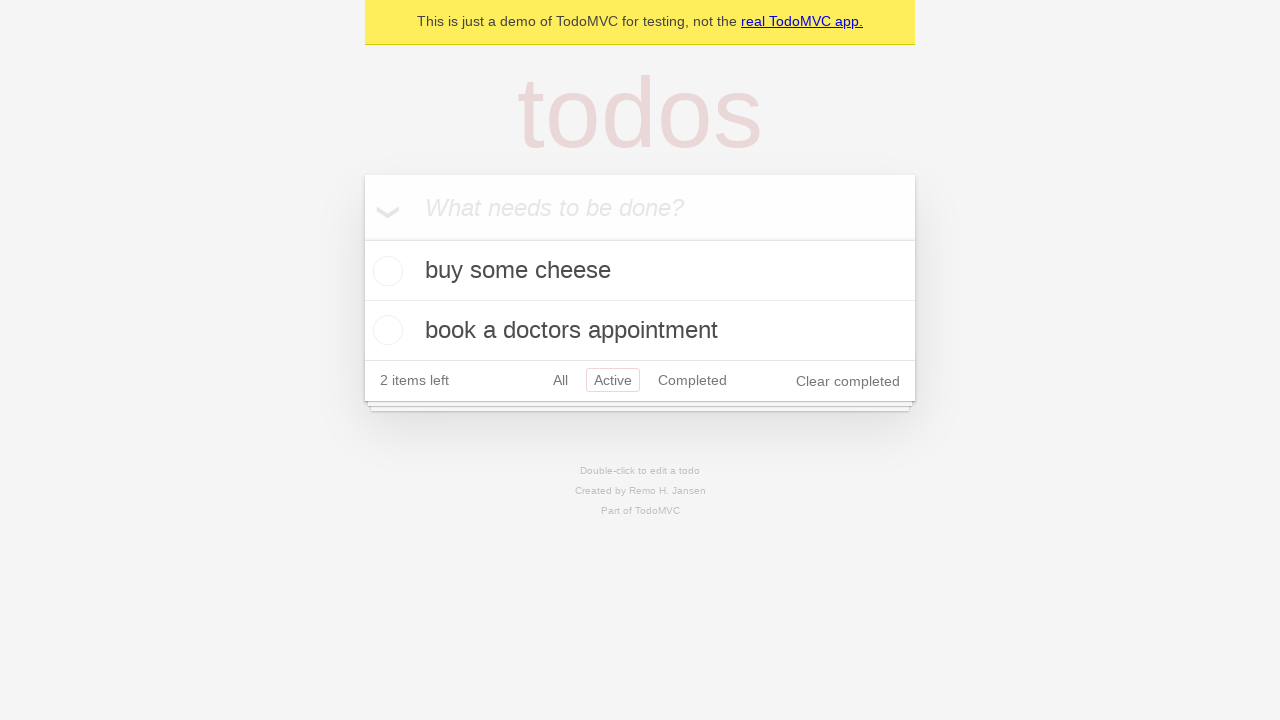

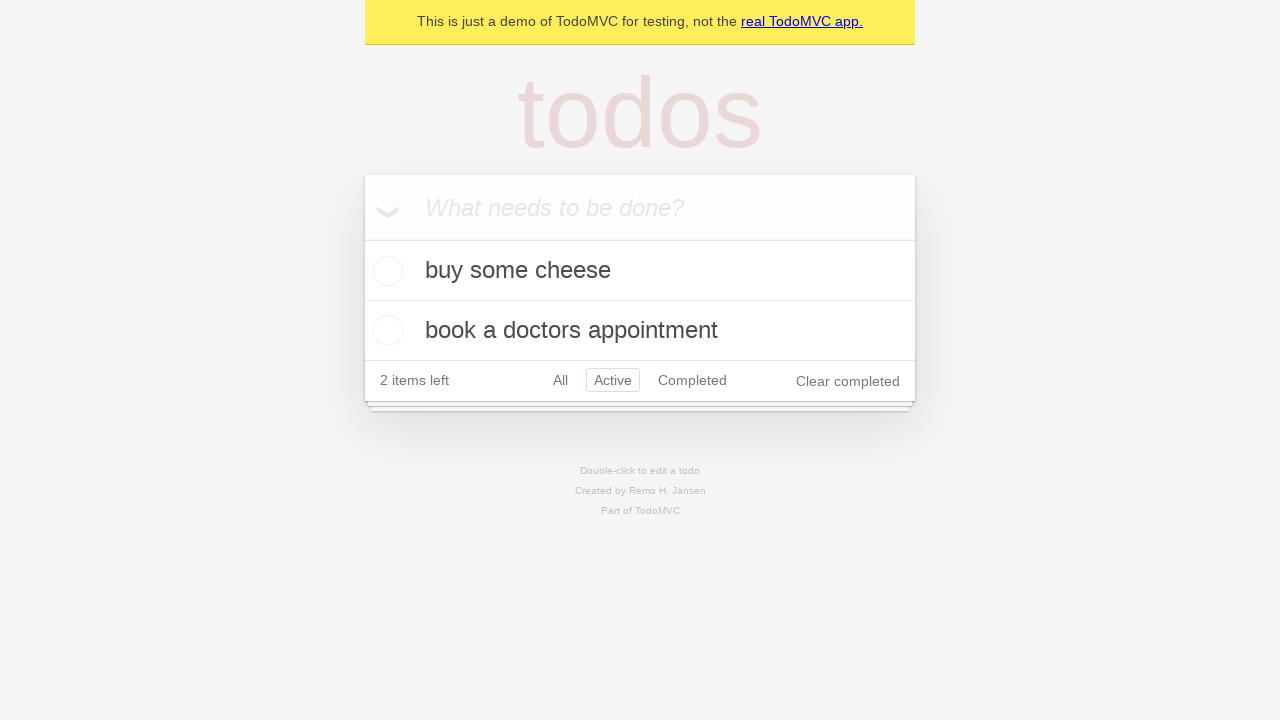